Tests add to cart functionality by selecting products and adding them to the shopping cart

Starting URL: https://www.demoblaze.com/index.html

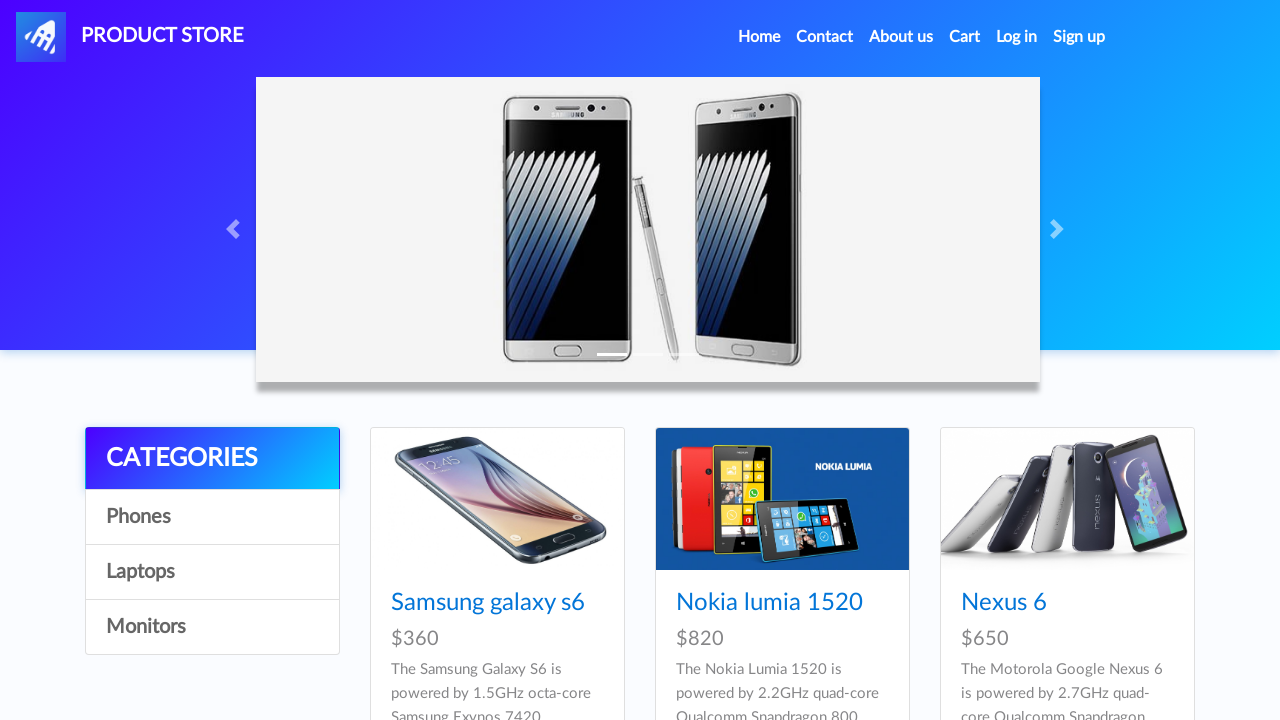

Clicked on Samsung galaxy s6 product at (488, 603) on text=Samsung galaxy s6
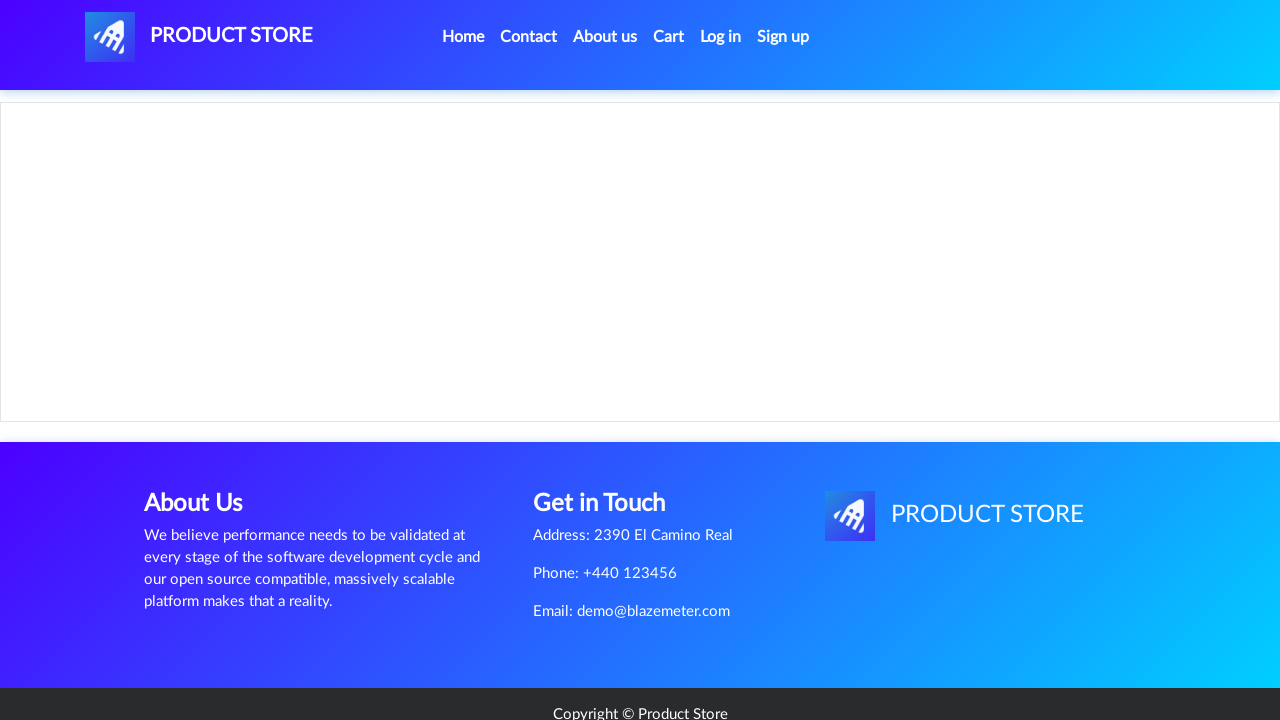

Waited for Samsung galaxy s6 product page to load
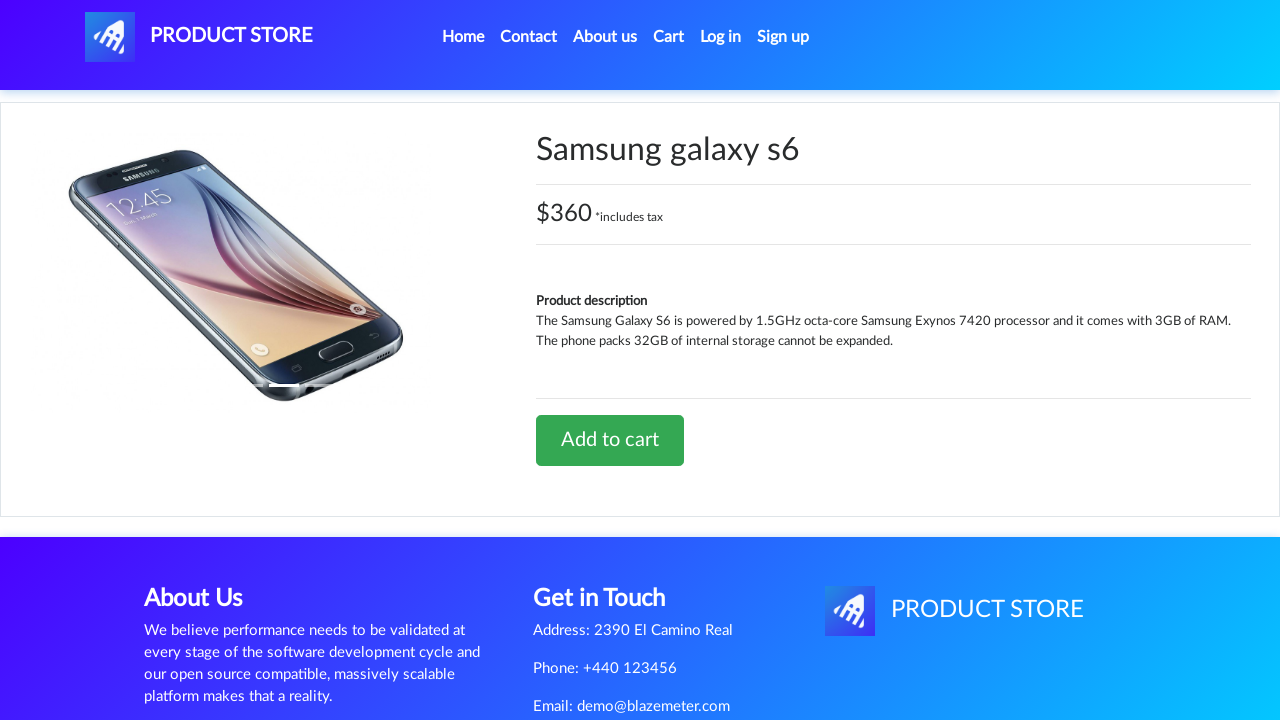

Clicked Add to cart button for Samsung galaxy s6 at (610, 440) on text=Add to cart
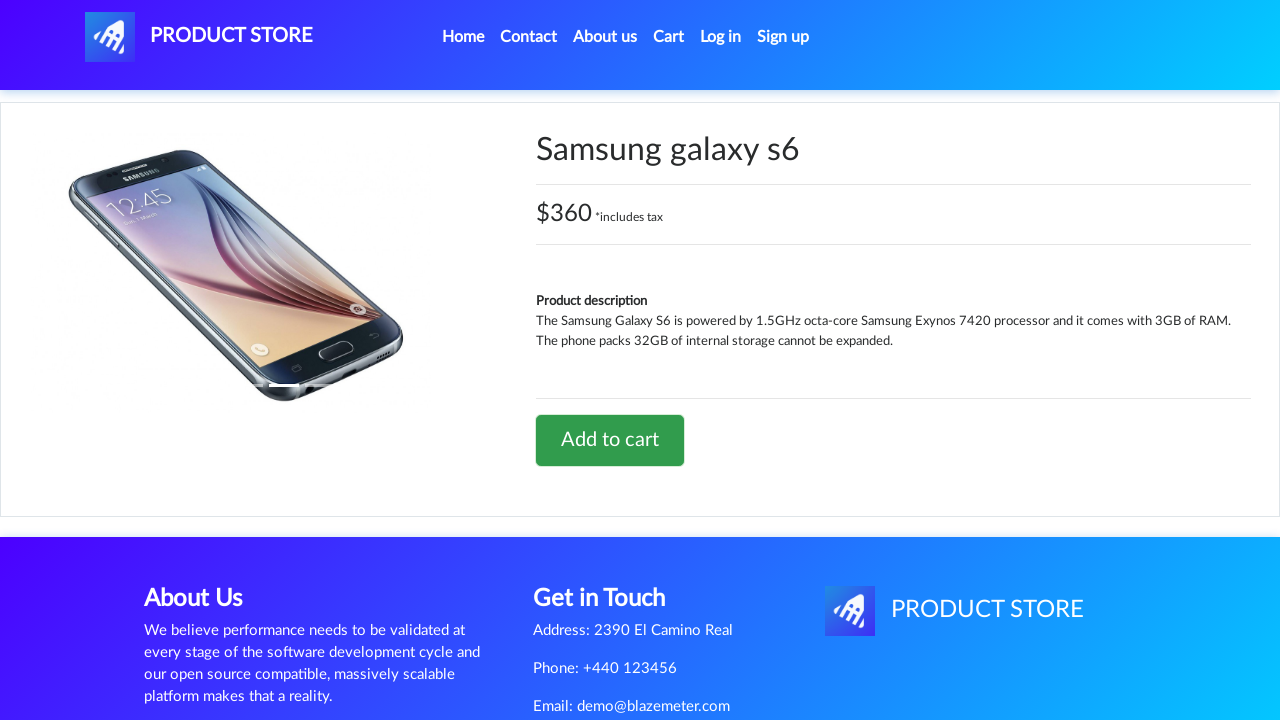

Set up dialog handler to accept alerts
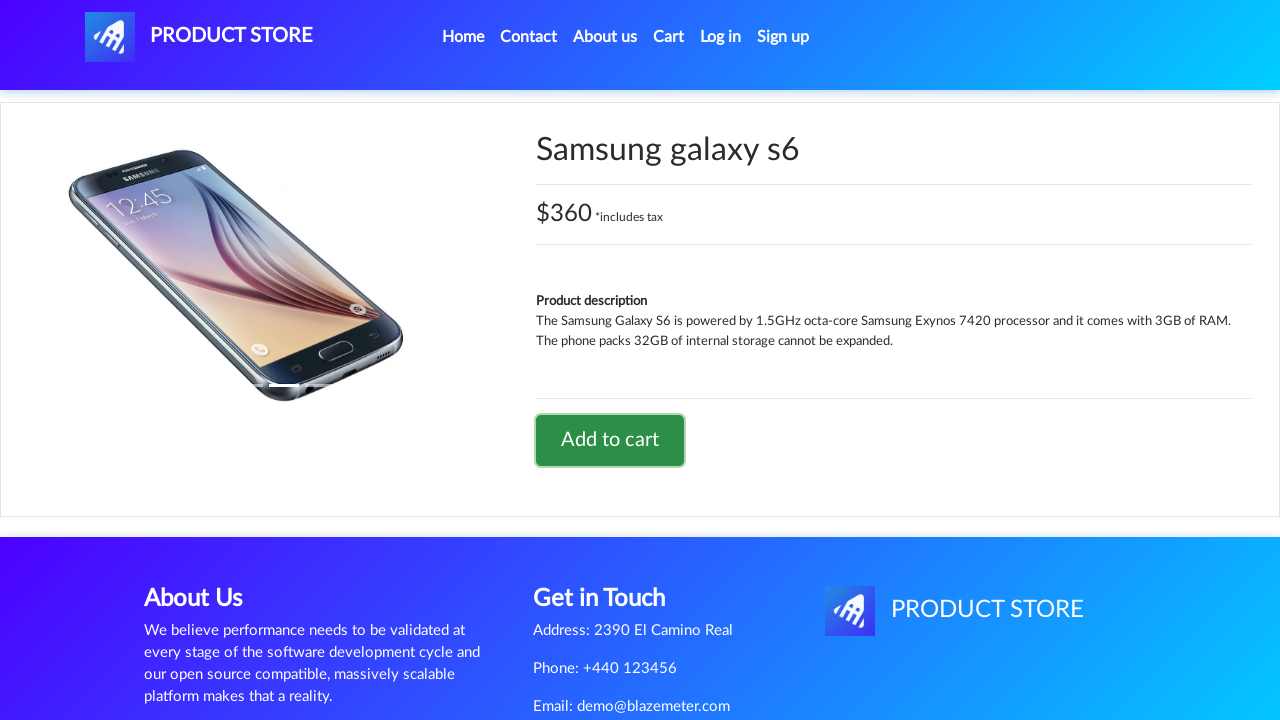

Waited 1 second for alert to be processed
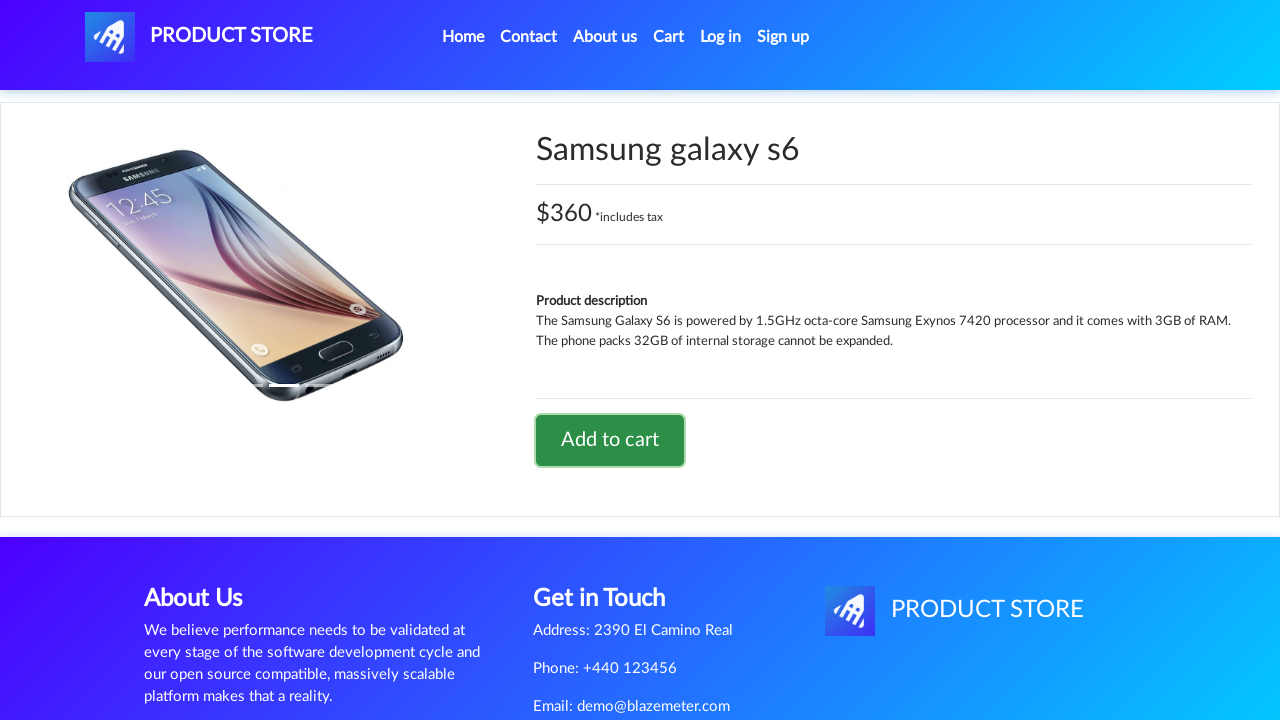

Clicked navigation link to go back to home at (463, 37) on .active > .nav-link
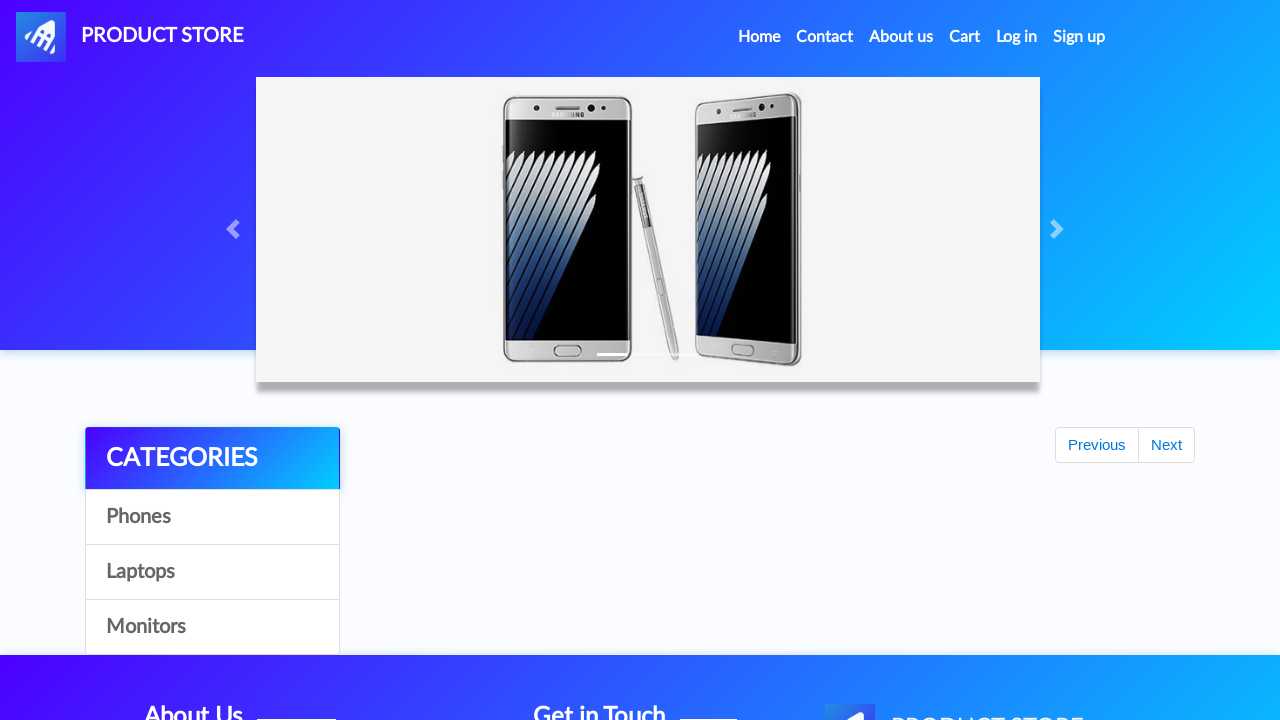

Waited for home page to load
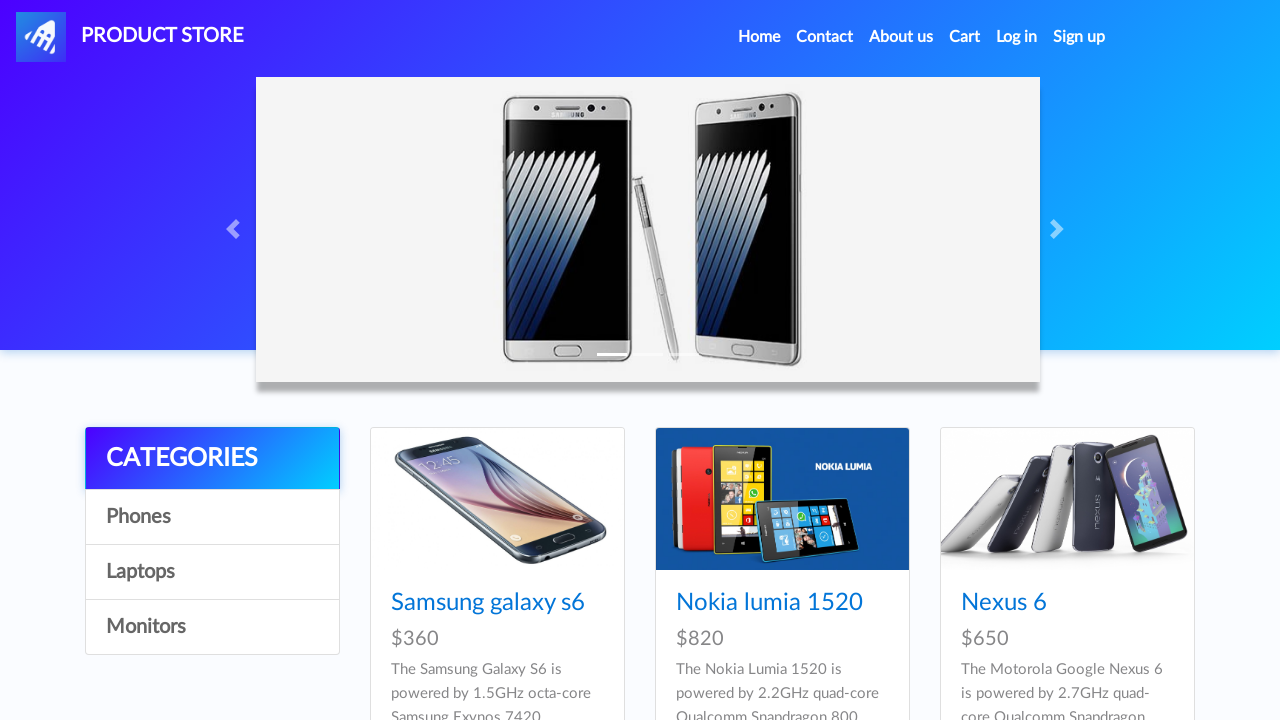

Clicked on Sony vaio i5 product at (739, 361) on text=Sony vaio i5
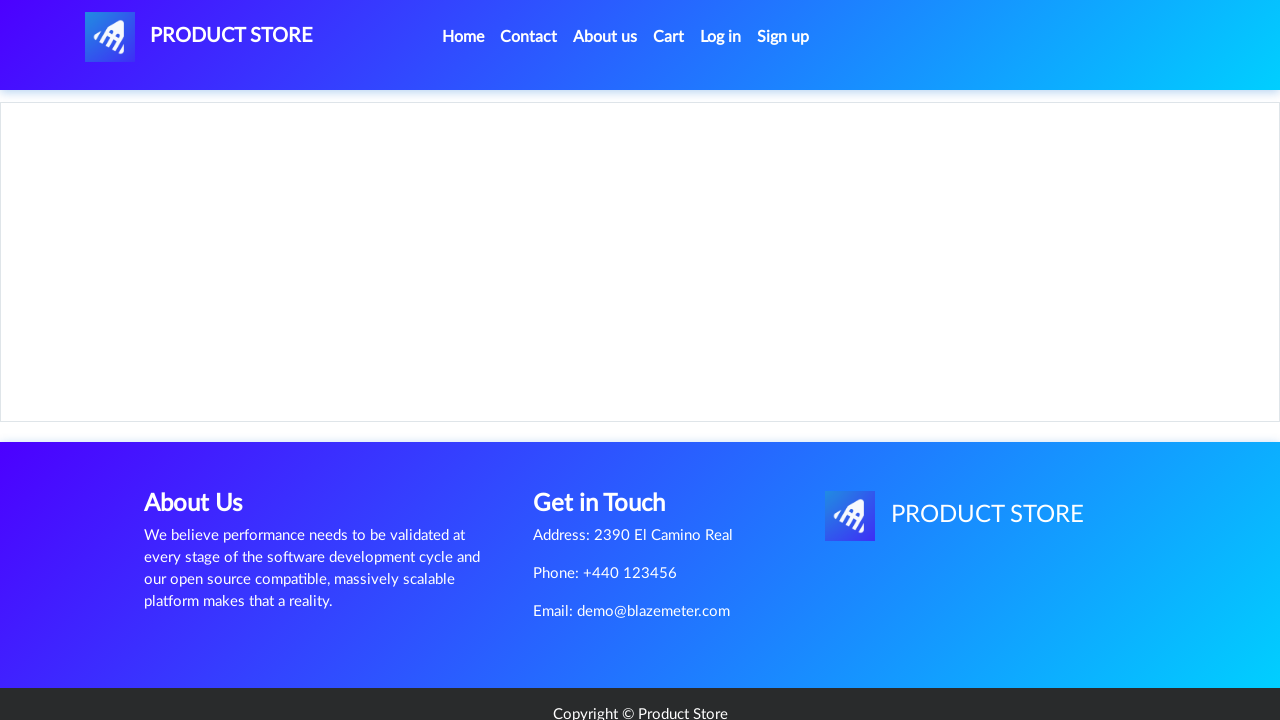

Waited for Sony vaio i5 product page to load
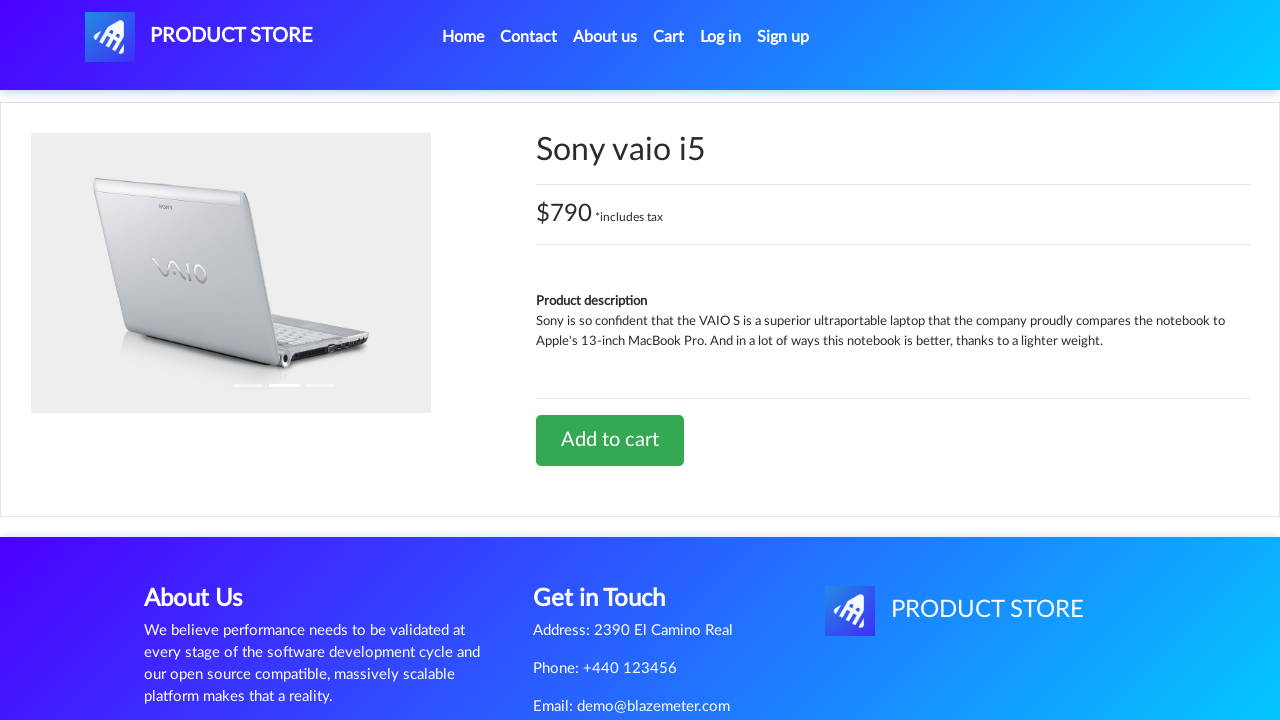

Clicked Add to cart button for Sony vaio i5 at (610, 440) on text=Add to cart
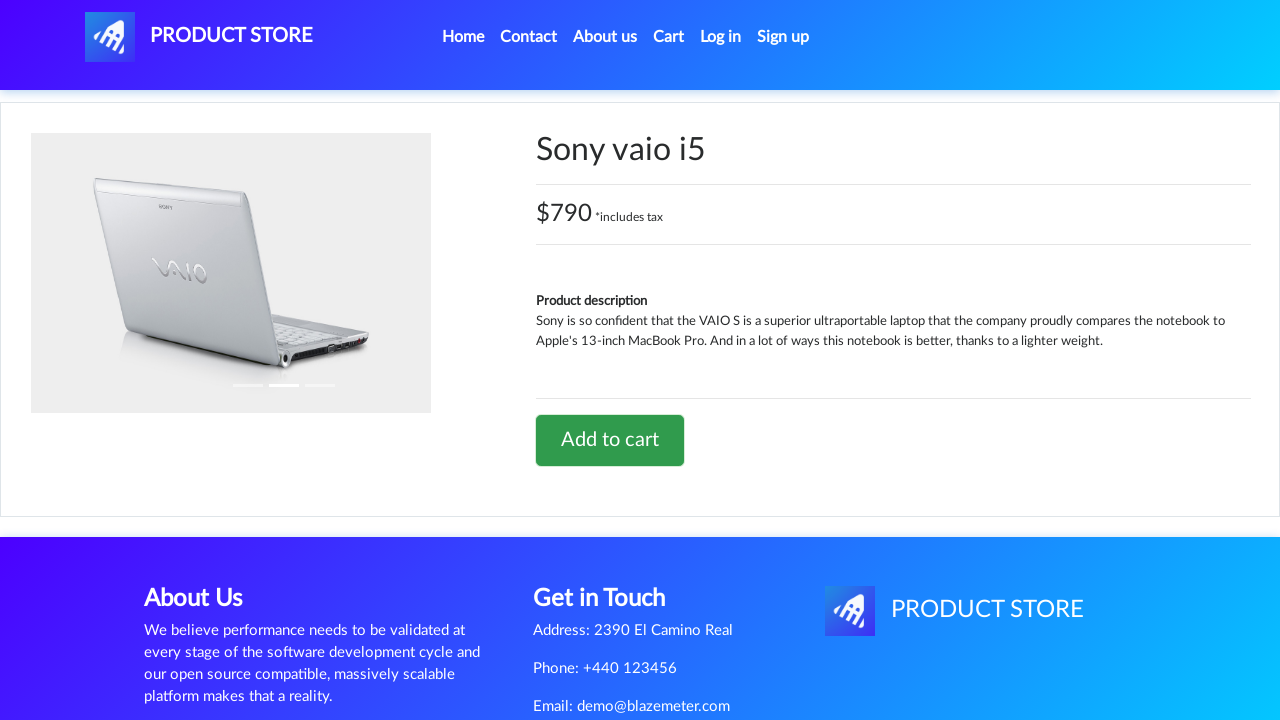

Waited 1 second for add to cart action to complete
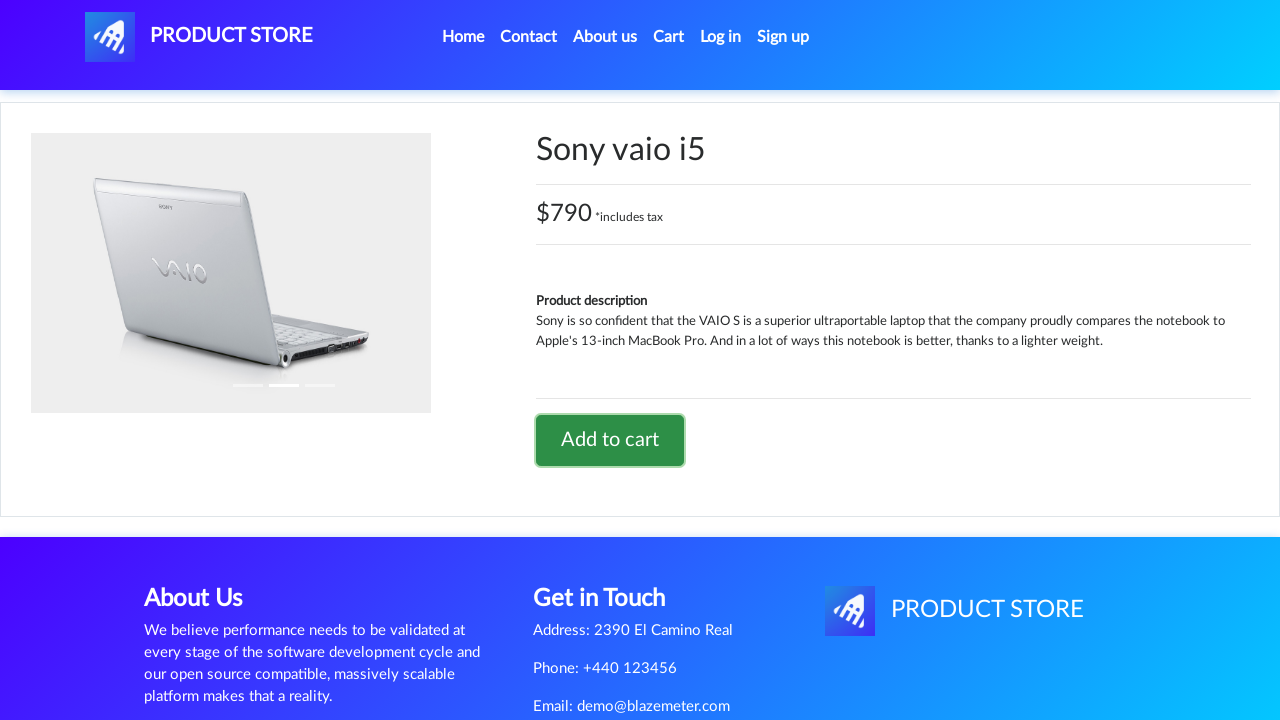

Clicked on cart button to navigate to shopping cart at (669, 37) on #cartur
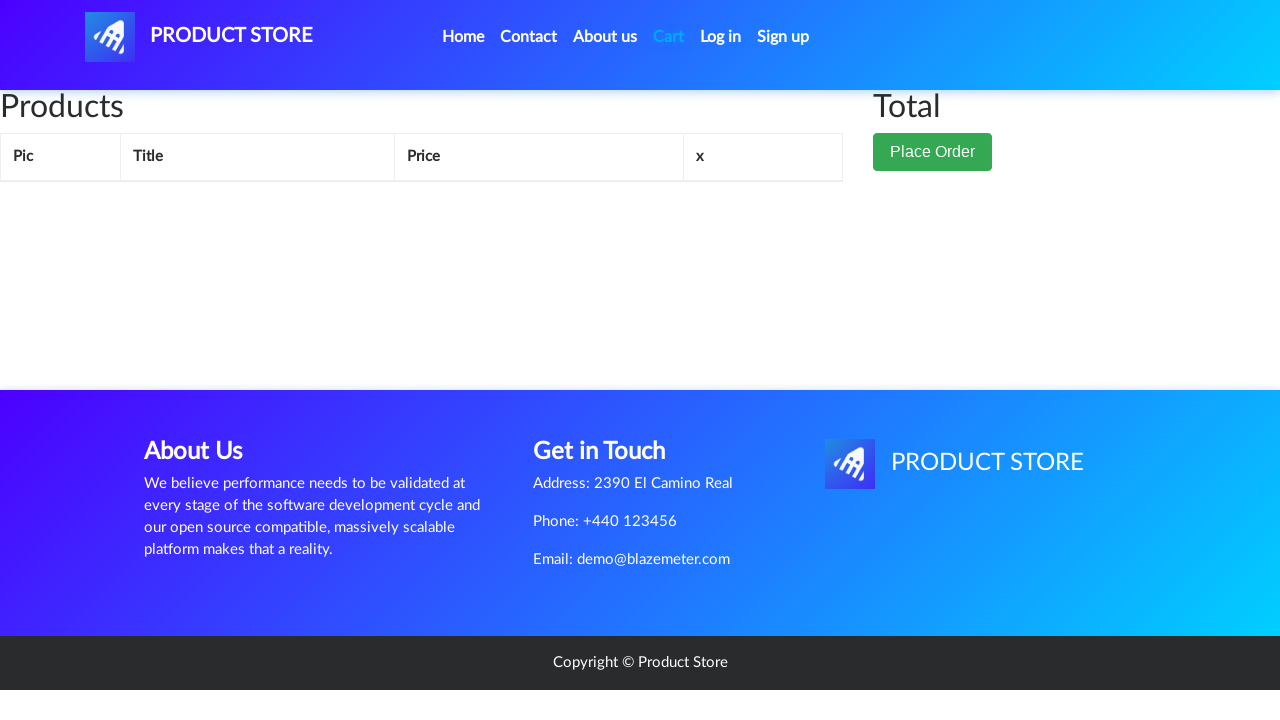

Waited for shopping cart page to load
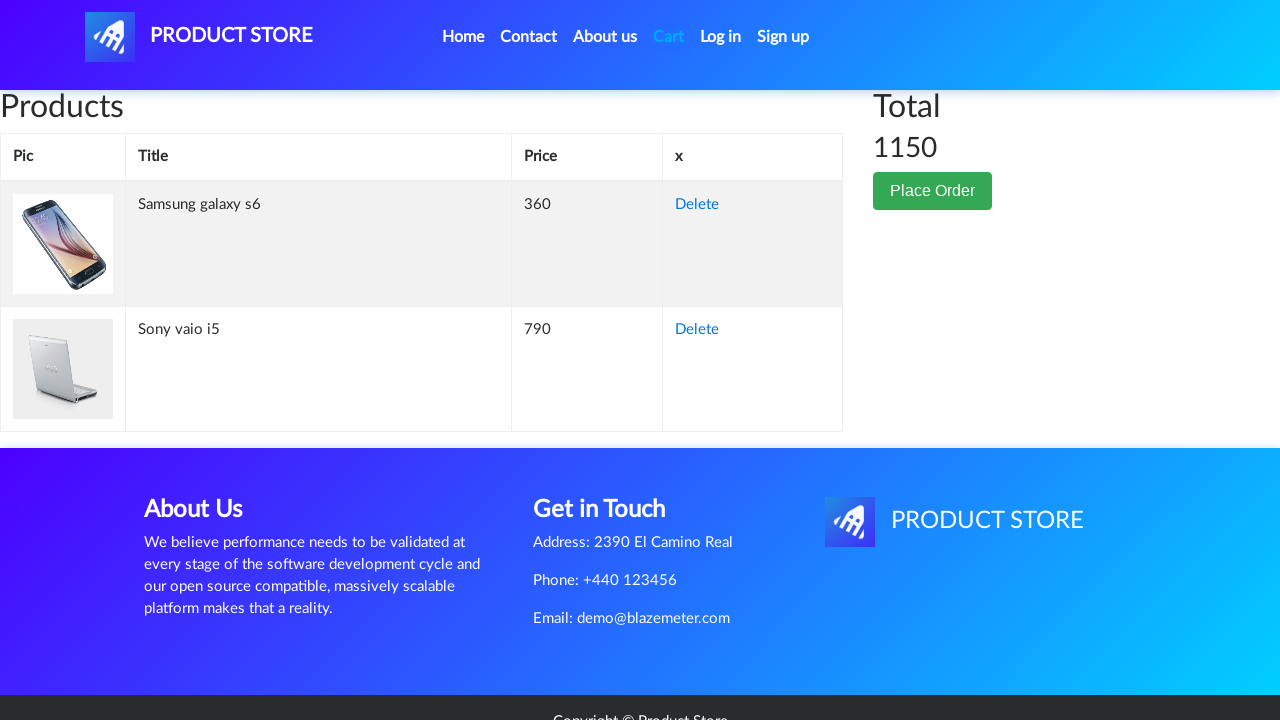

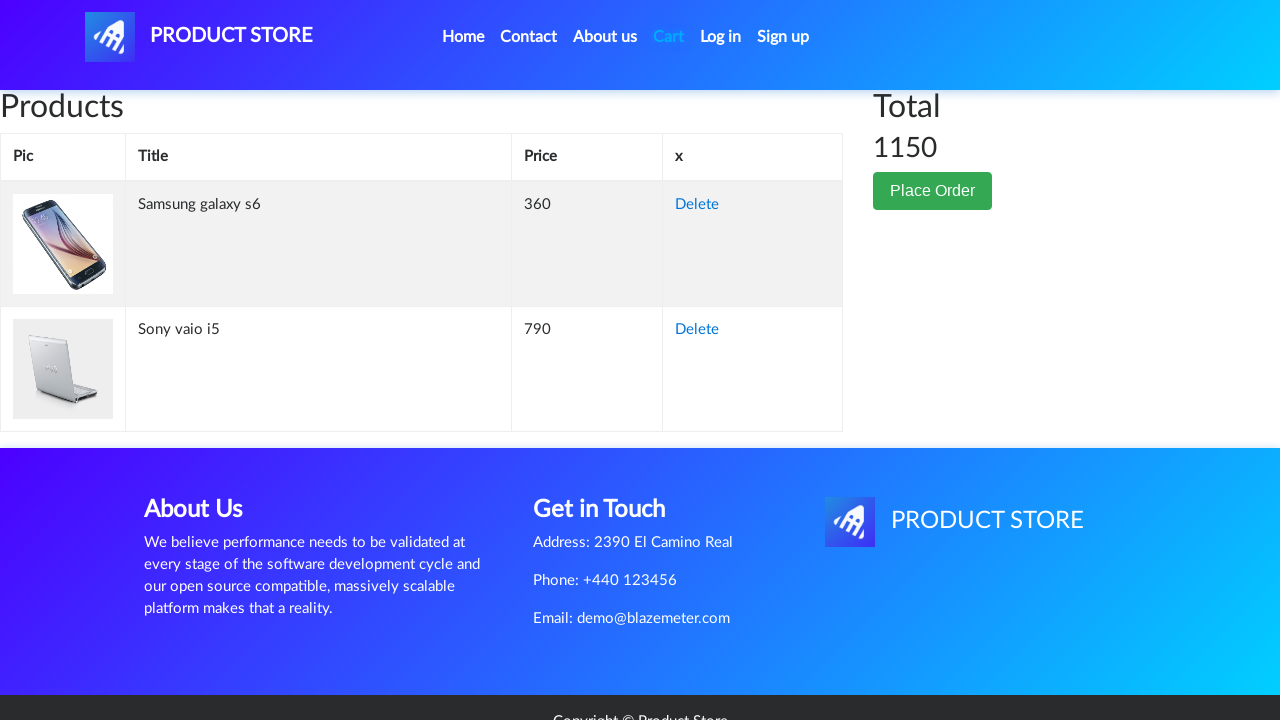